Clicks on the search icon on Twitch homepage and verifies that the search input field becomes visible and functional.

Starting URL: https://www.twitch.tv

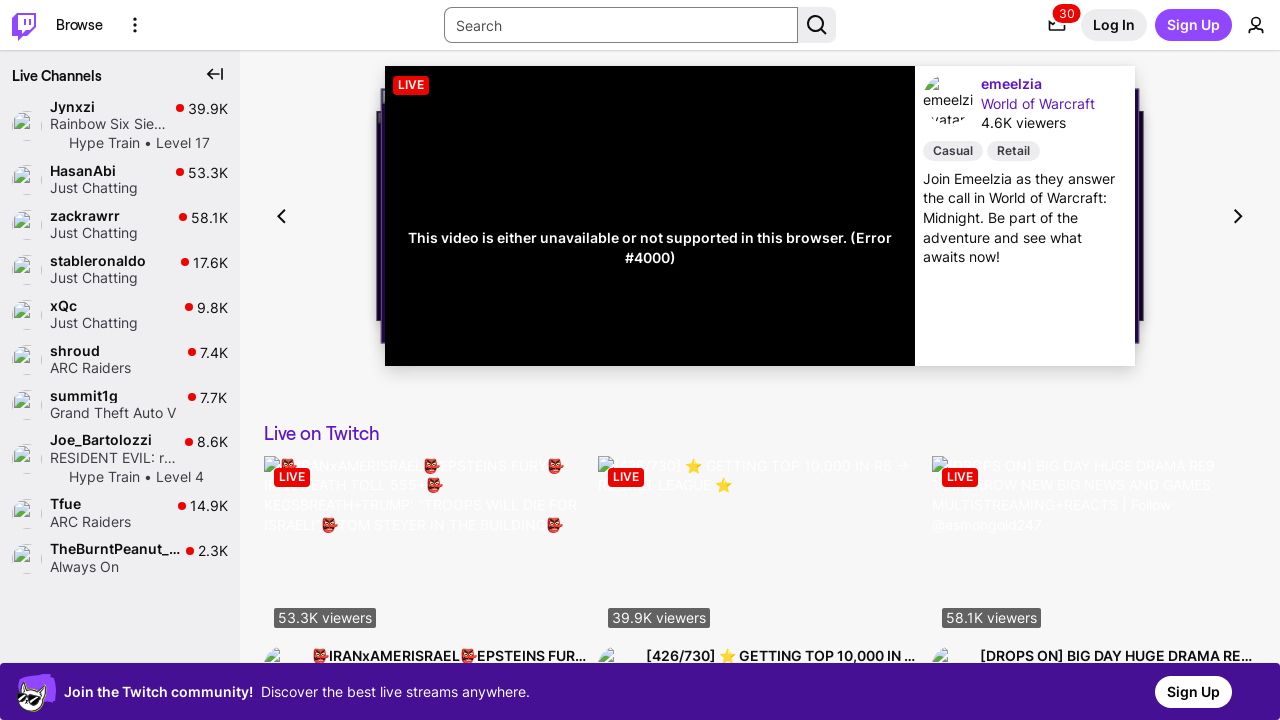

Waited for page to load (domcontentloaded)
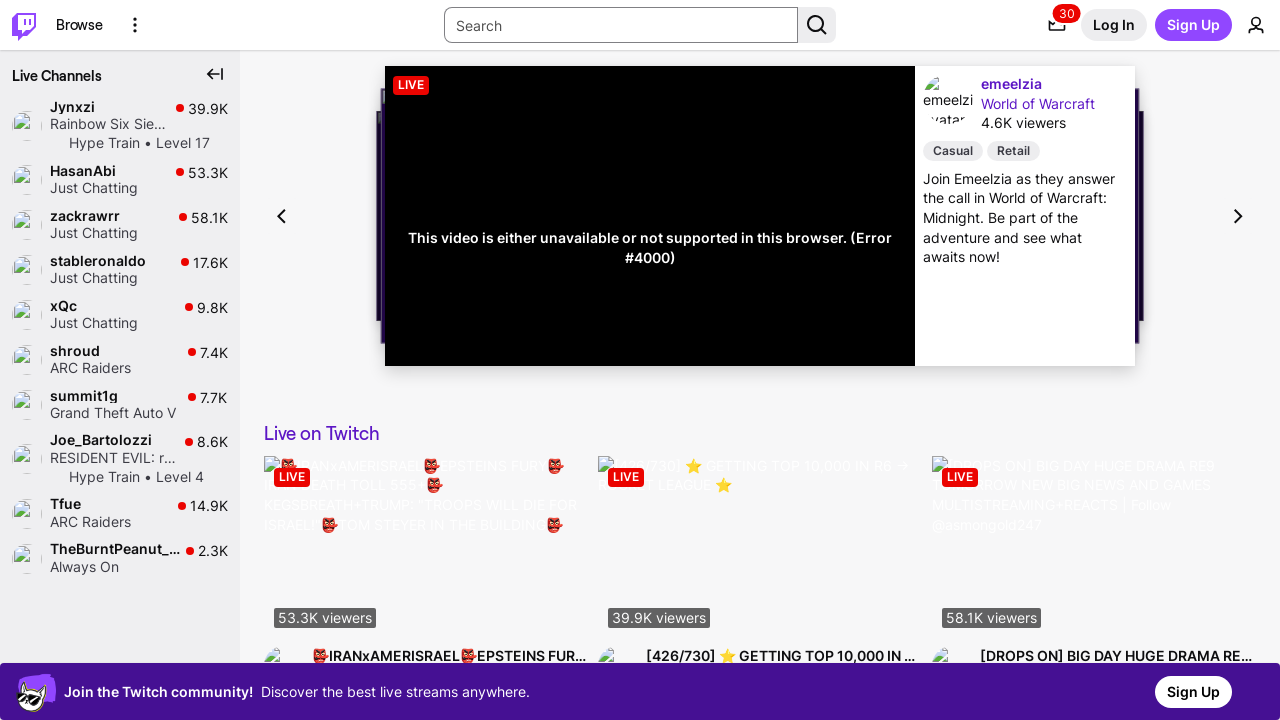

Located search/browse icon element
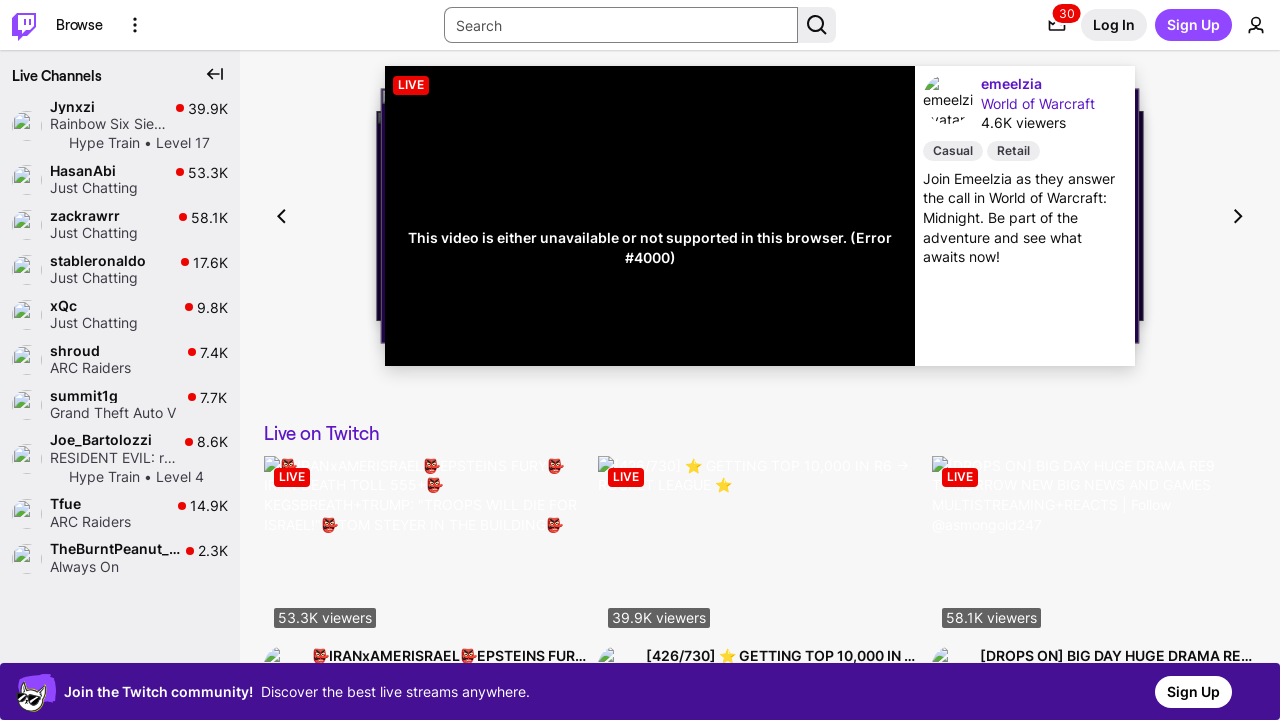

Clicked on search/browse icon at (640, 360) on a[href='/directory'], [data-a-target='browse-link'], div:has-text('Browse') >> n
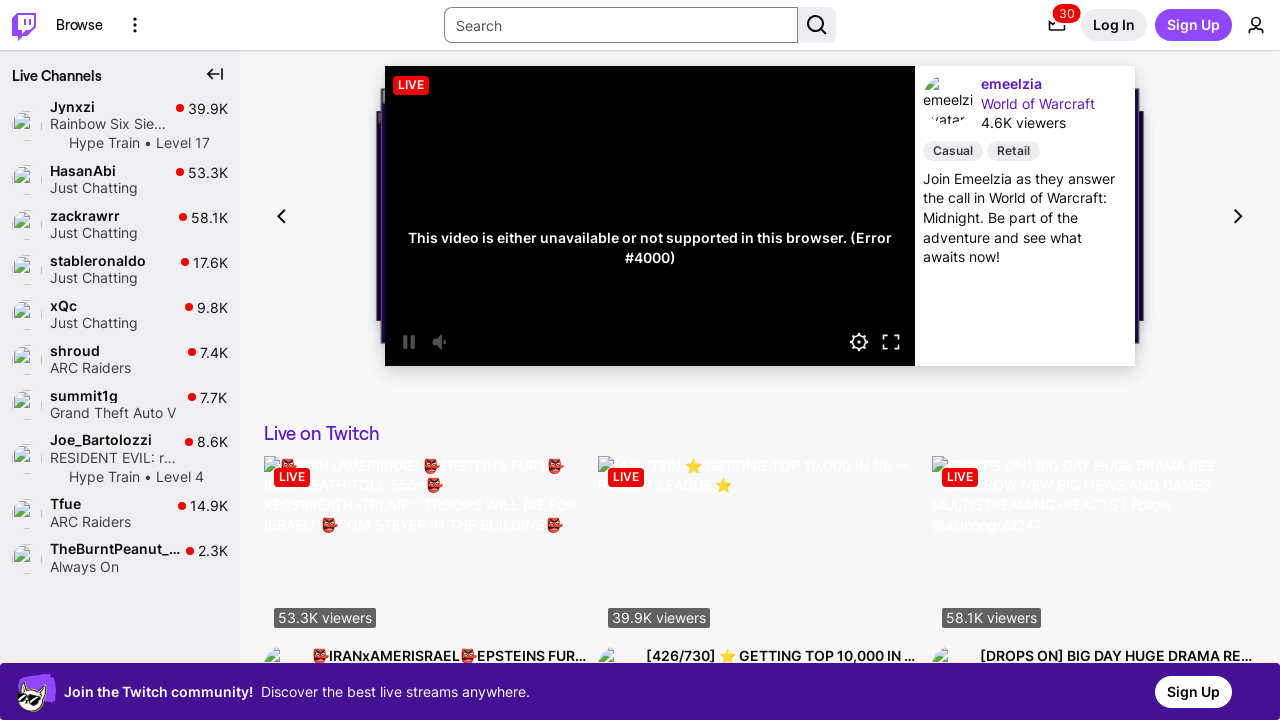

Located search input field
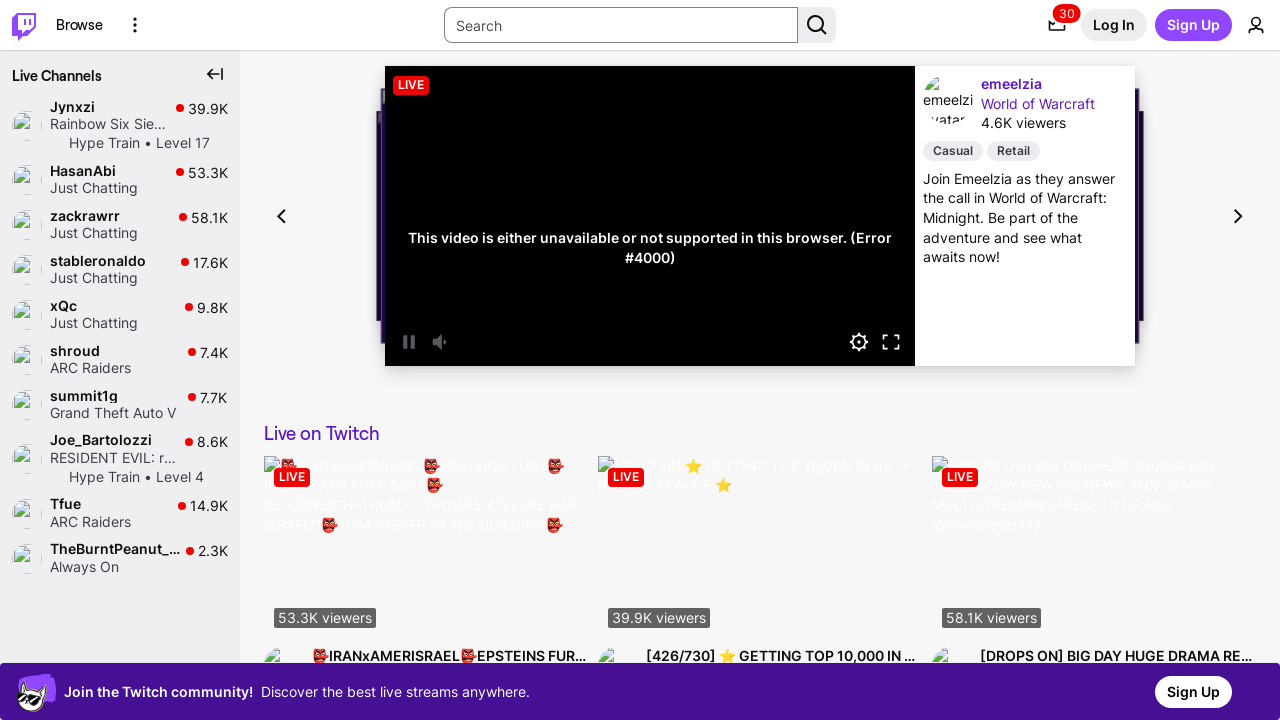

Search input field became visible and functional
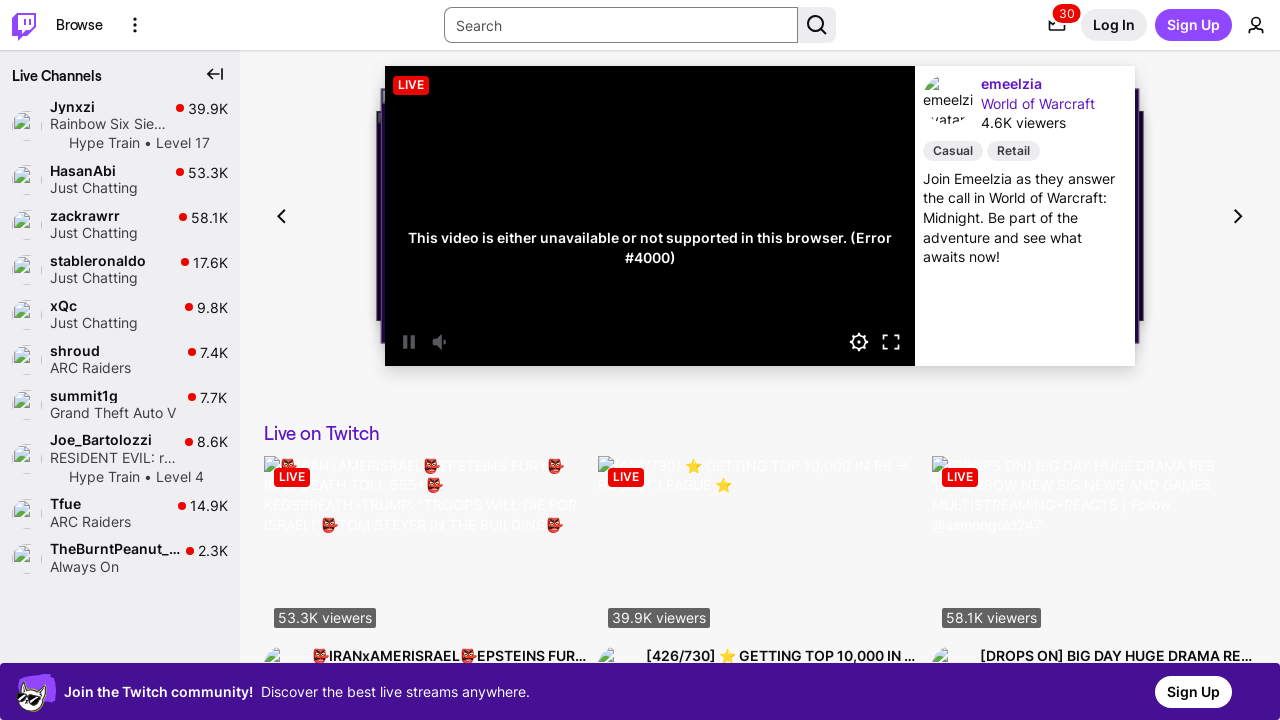

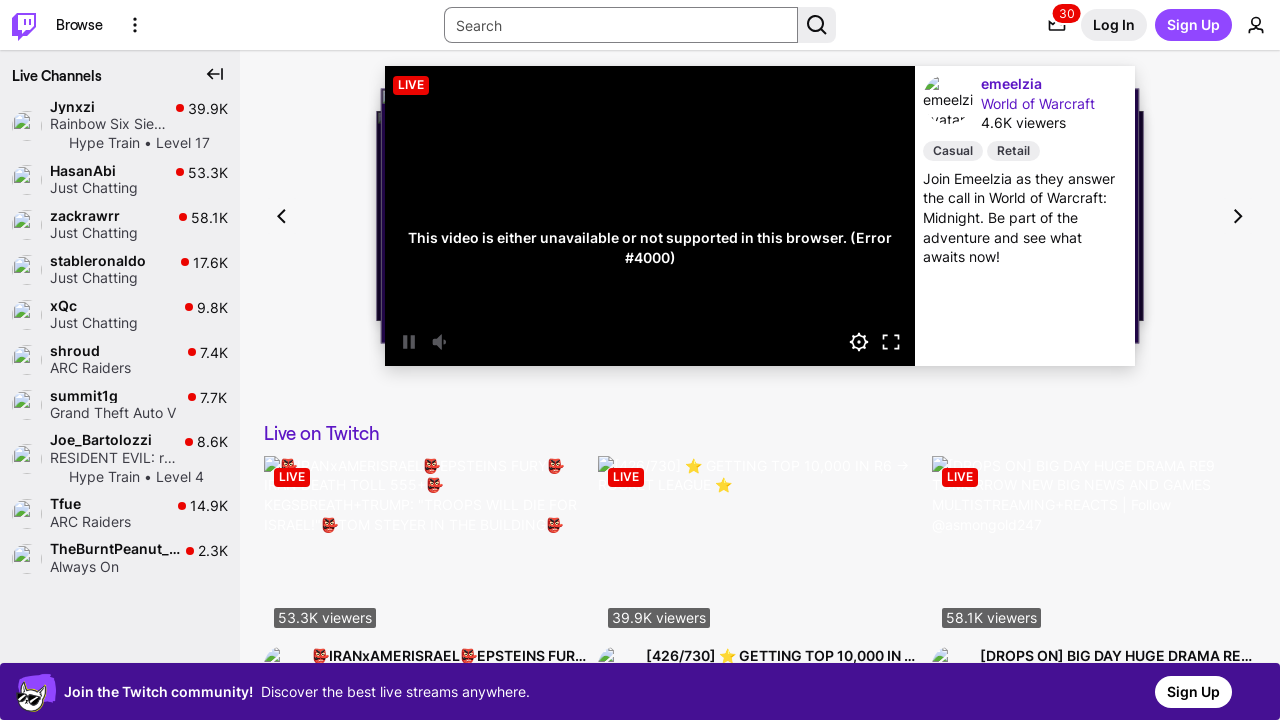